Tests drag and drop functionality on jQuery UI demo page by dragging an element into a droppable area and then clicking the Accept link

Starting URL: http://jqueryui.com/droppable/

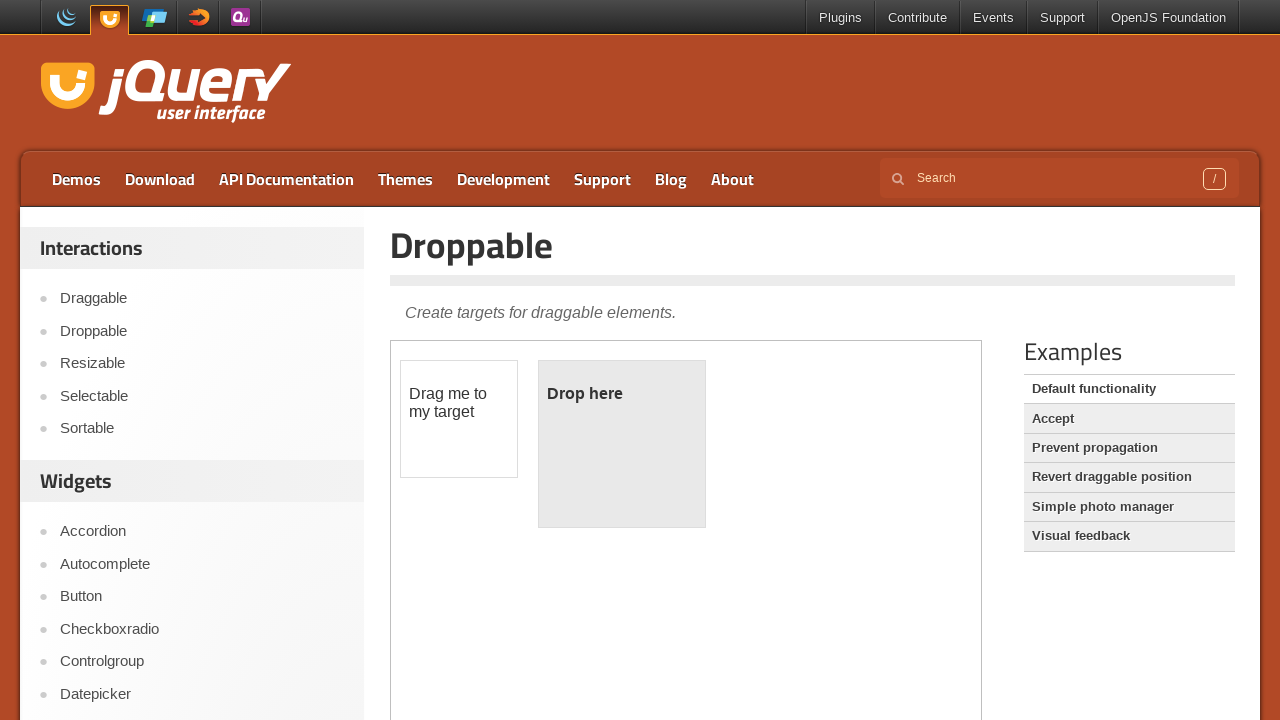

Clicked draggable element in iframe at (459, 419) on iframe.demo-frame >> nth=0 >> internal:control=enter-frame >> #draggable
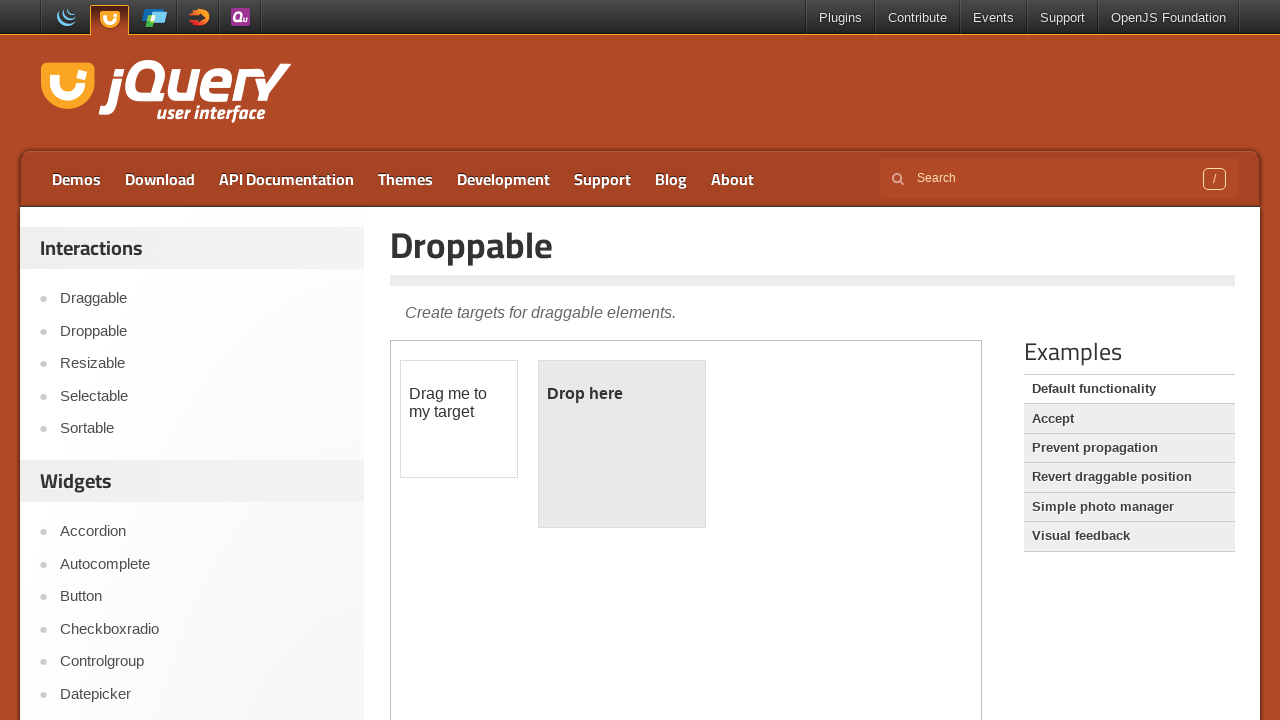

Dragged draggable element to droppable target at (622, 444)
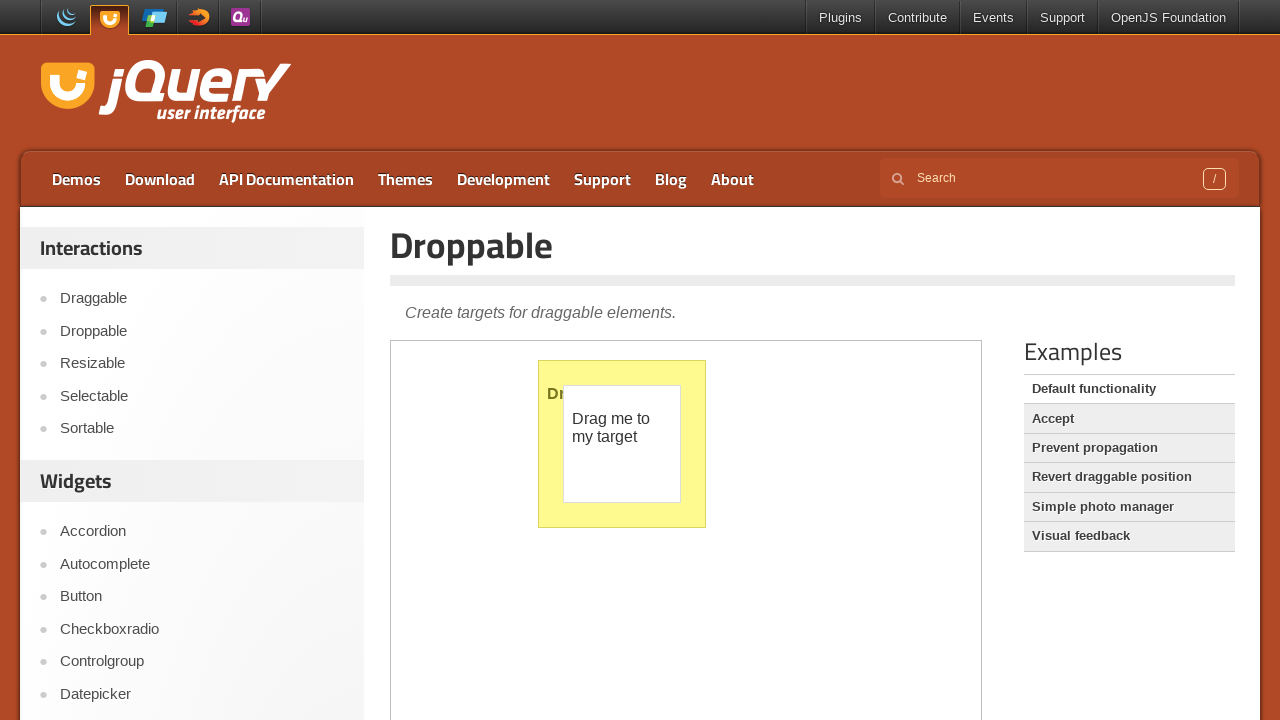

Clicked Accept link at (1129, 419) on xpath=//a[.='Accept']
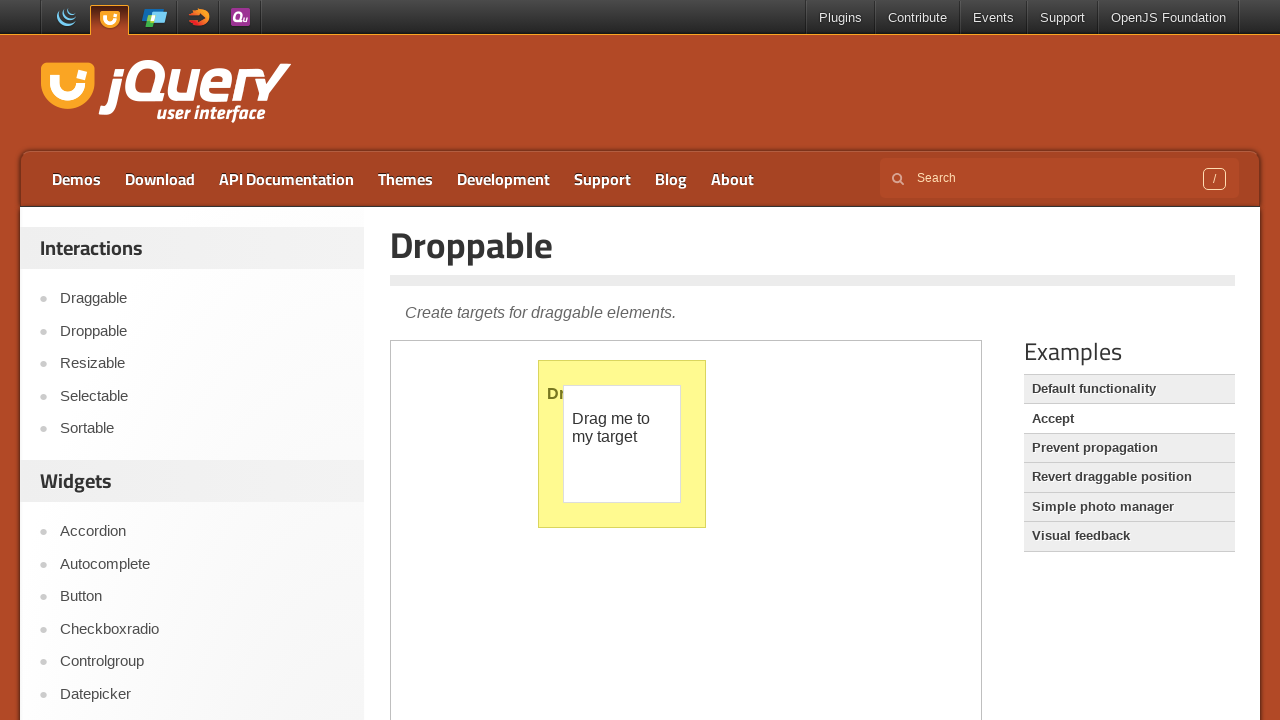

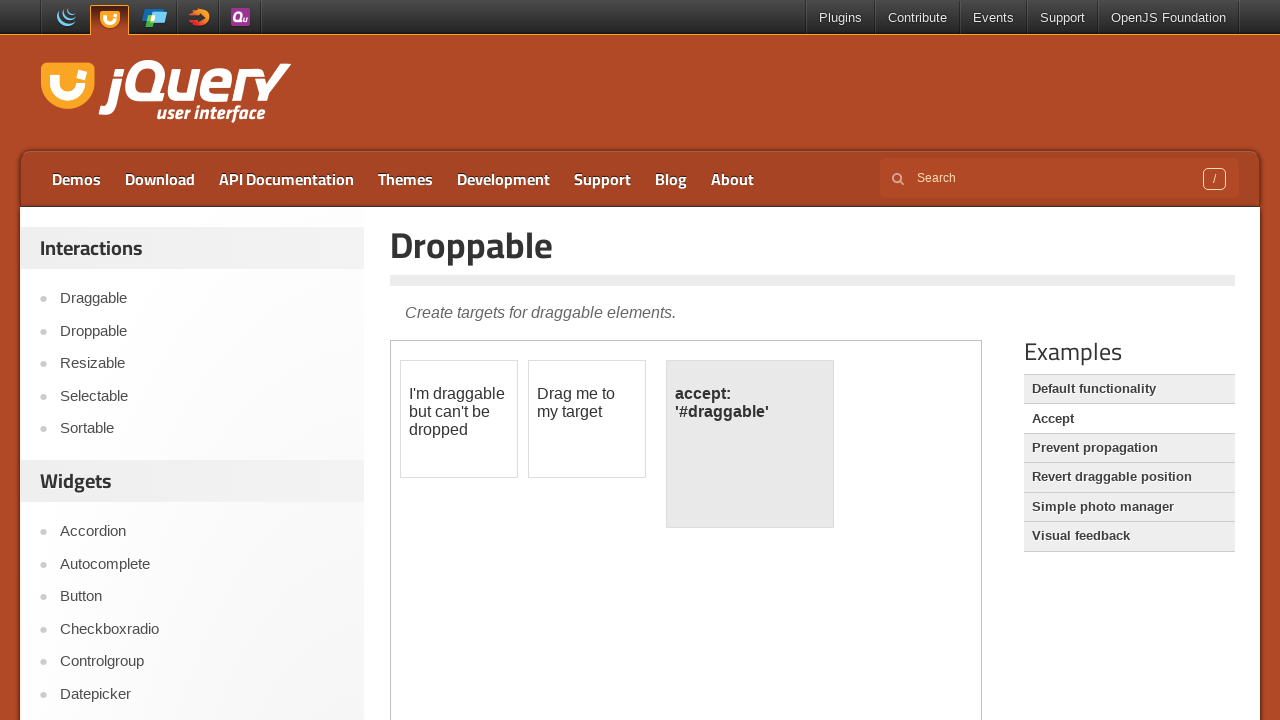